Tests checkbox states on a demo page by finding all checkboxes and verifying their checked/selected states using both attribute lookup and isSelected methods

Starting URL: http://the-internet.herokuapp.com/checkboxes

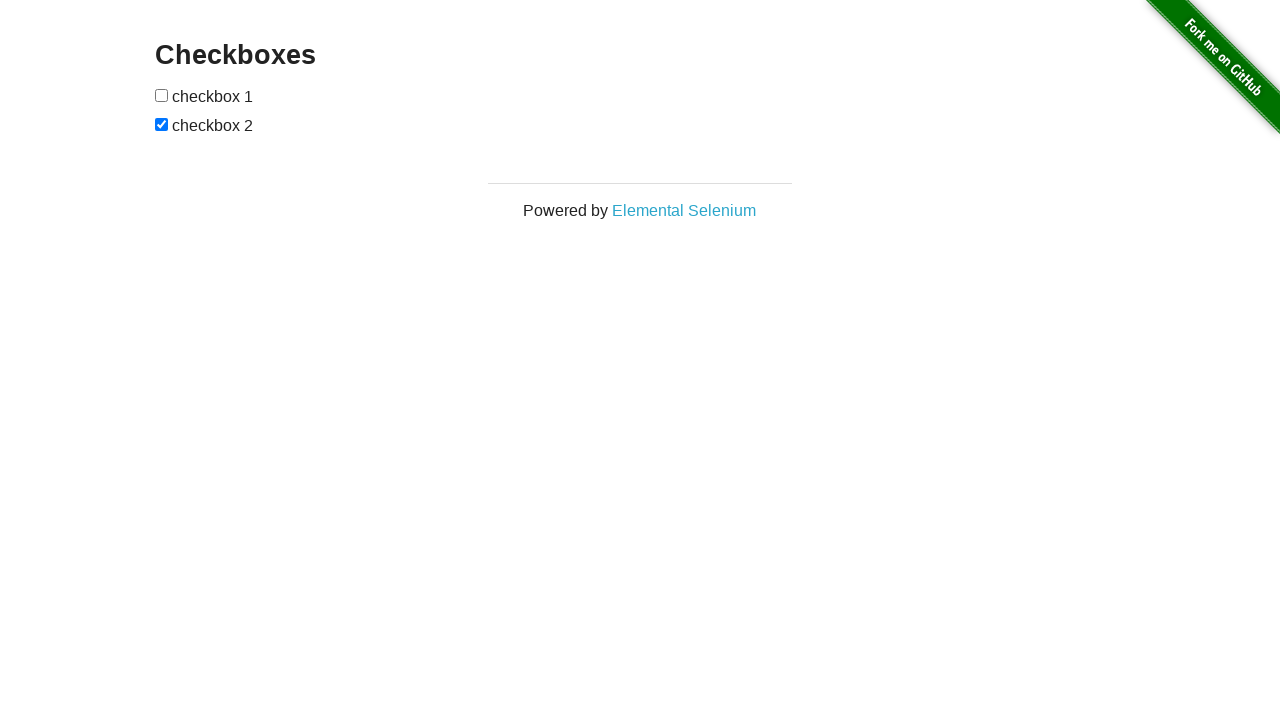

Waited for checkboxes to be present on the page
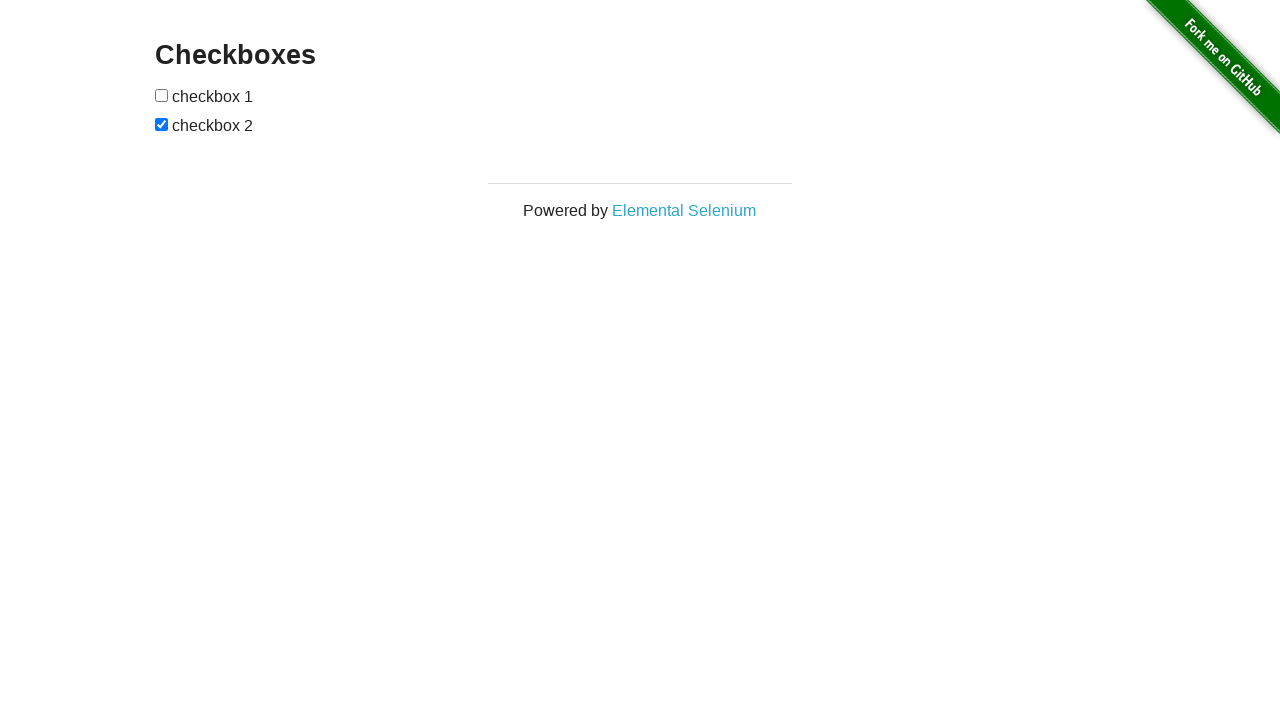

Located all checkboxes on the page
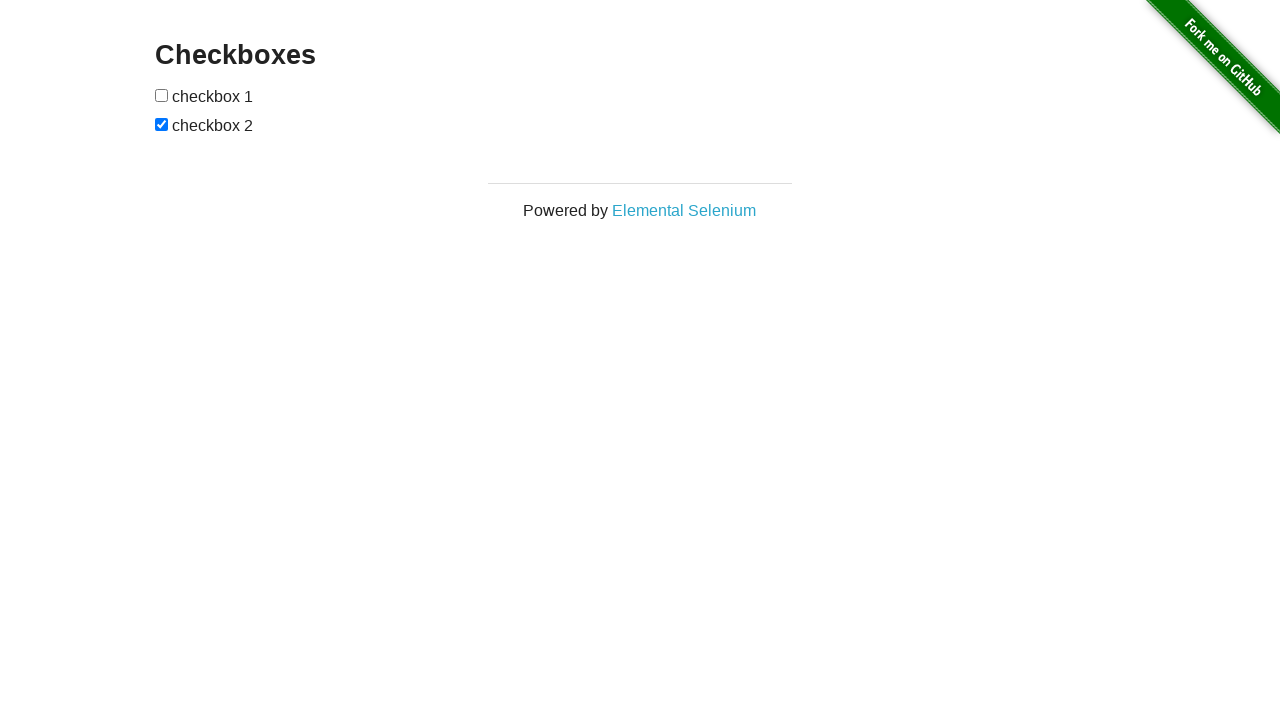

Located the last checkbox element
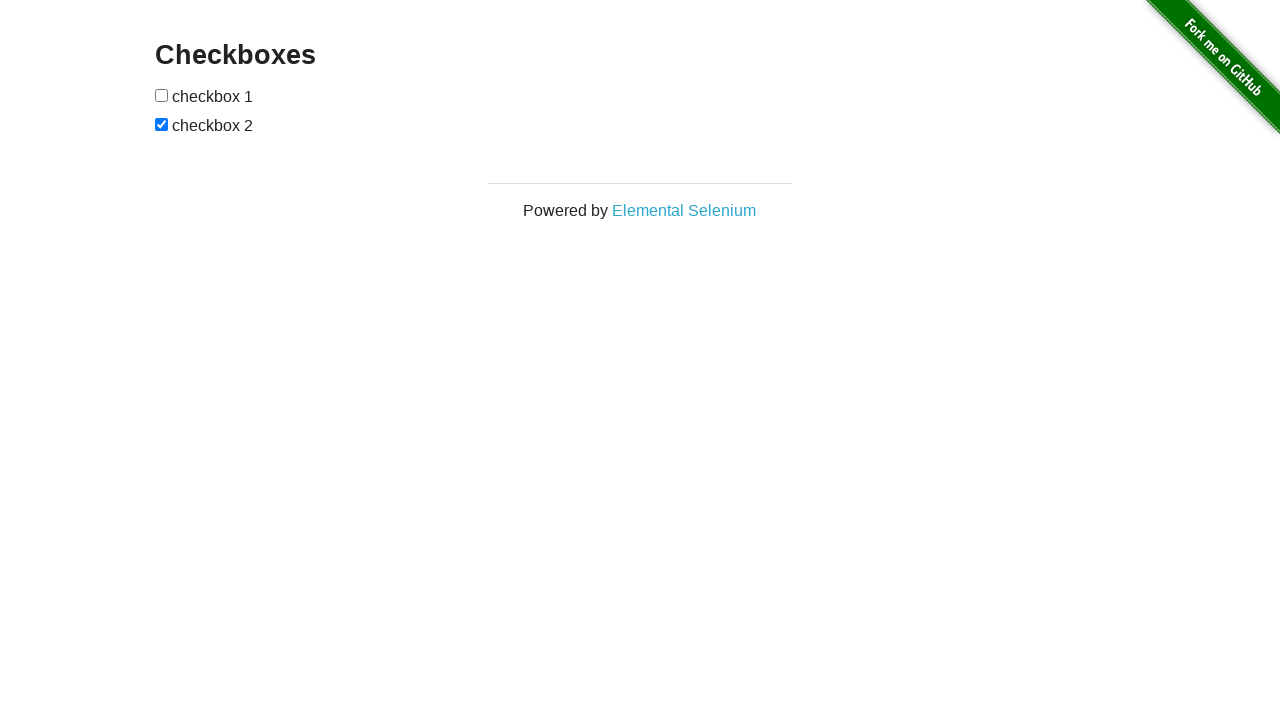

Verified that the last checkbox is checked
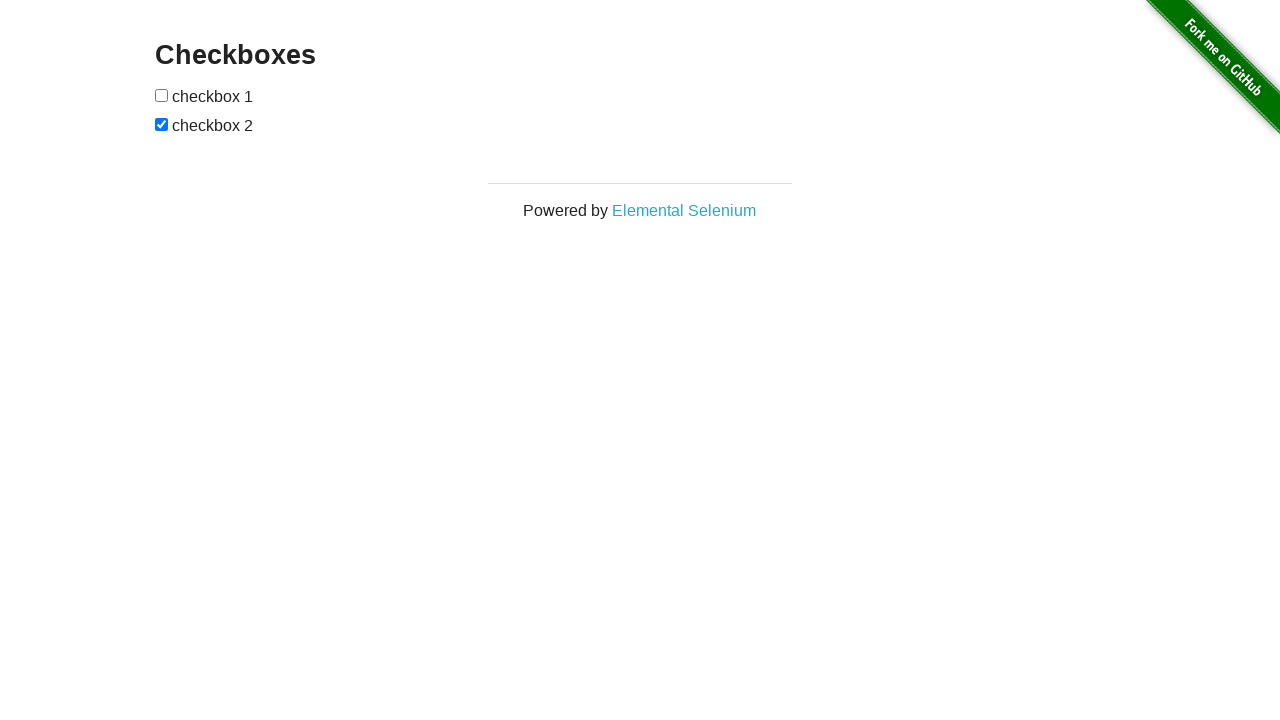

Located the first checkbox element
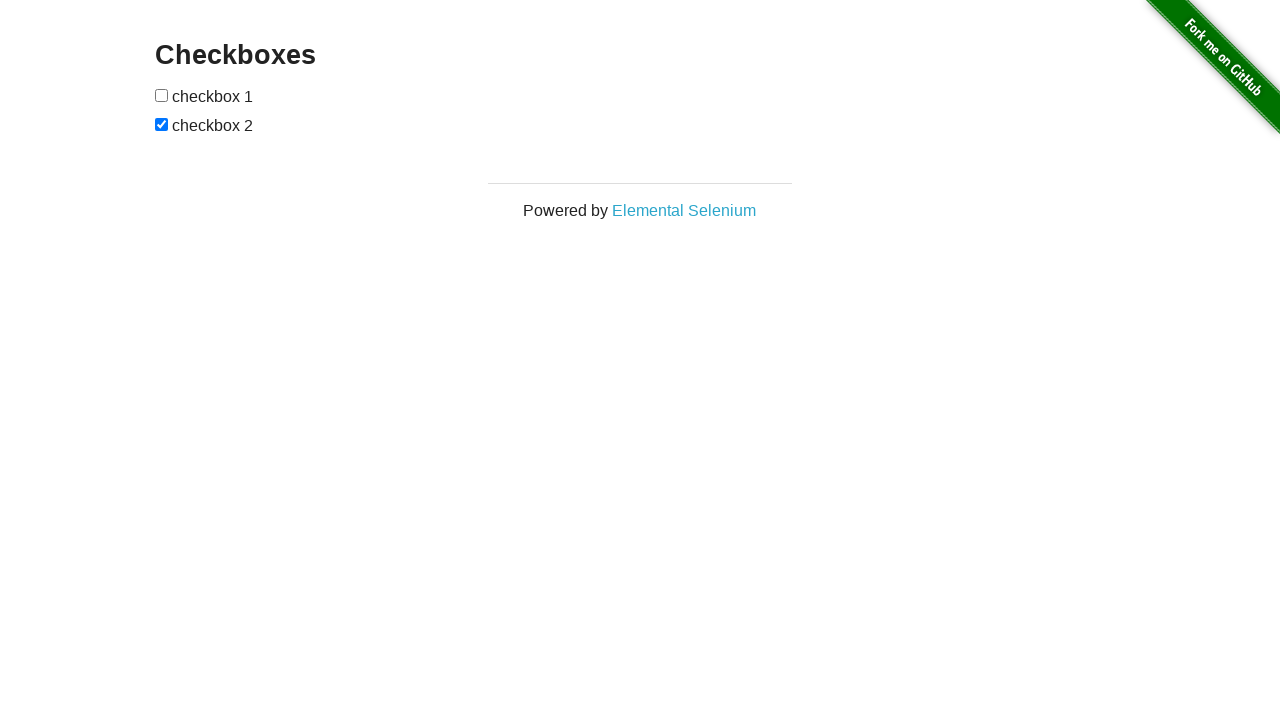

Verified that the first checkbox is not checked
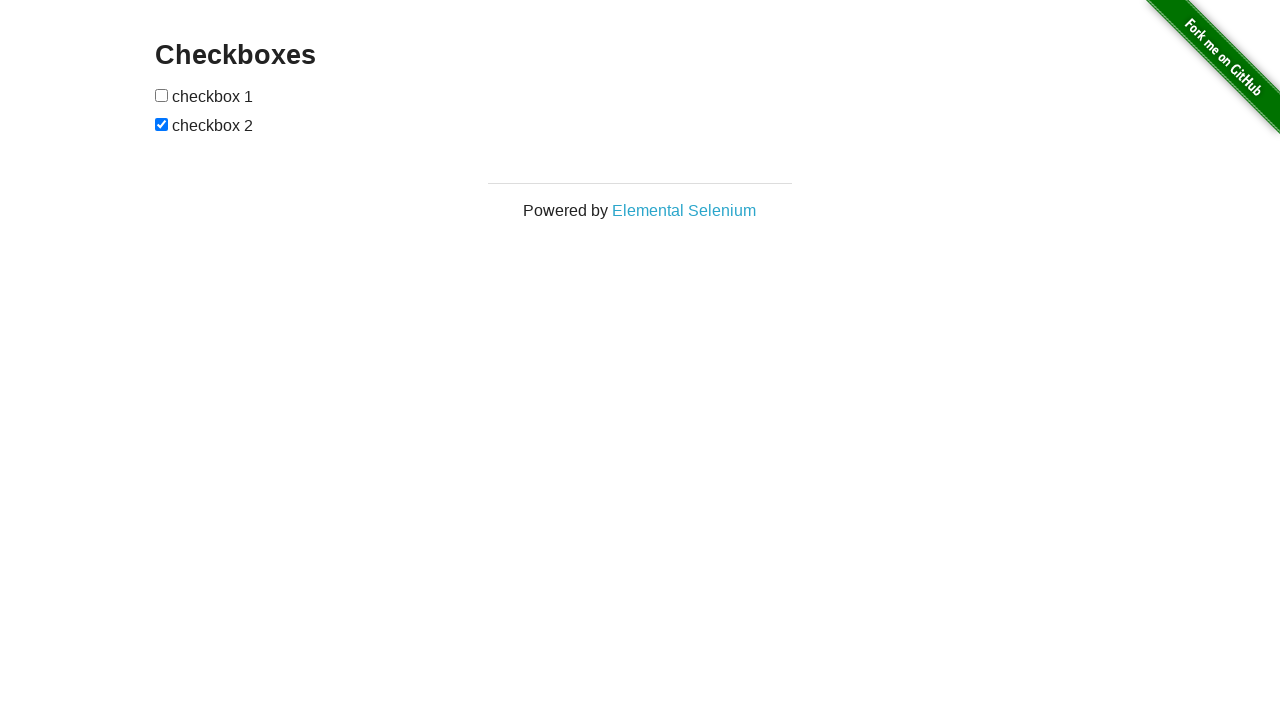

Clicked the first checkbox to check it at (162, 95) on input[type="checkbox"] >> nth=0
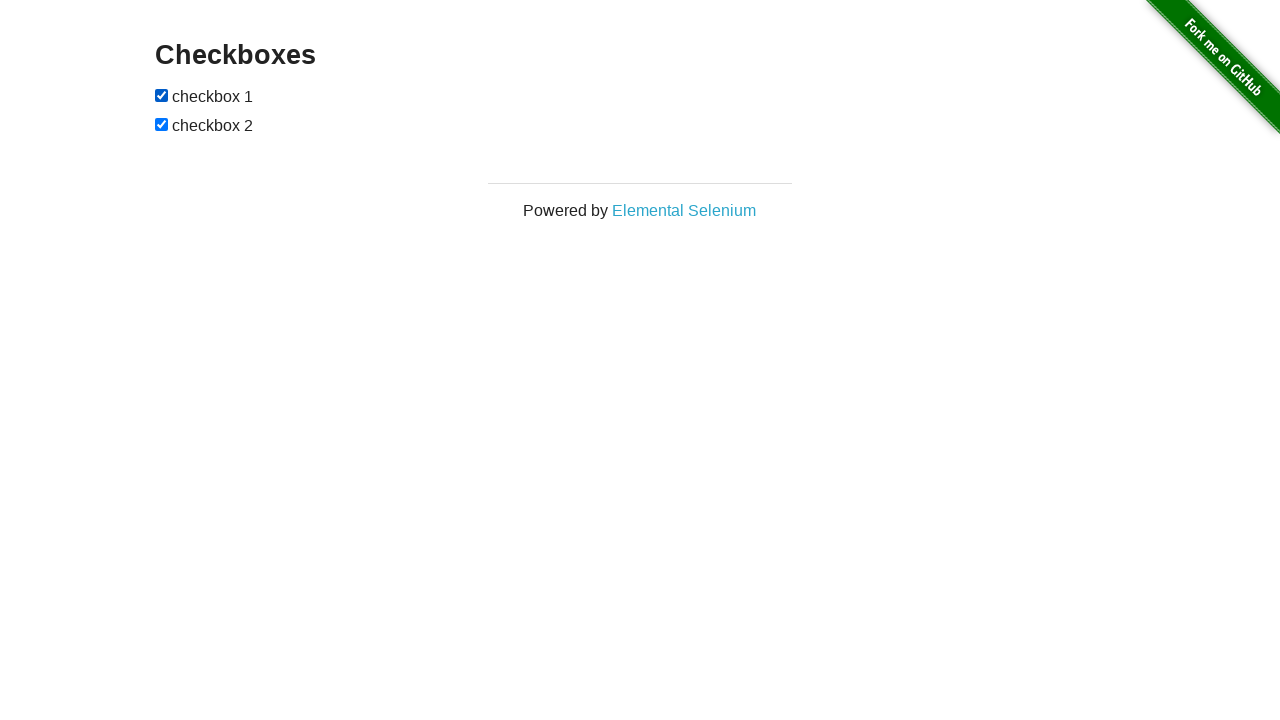

Verified that the first checkbox is now checked after clicking
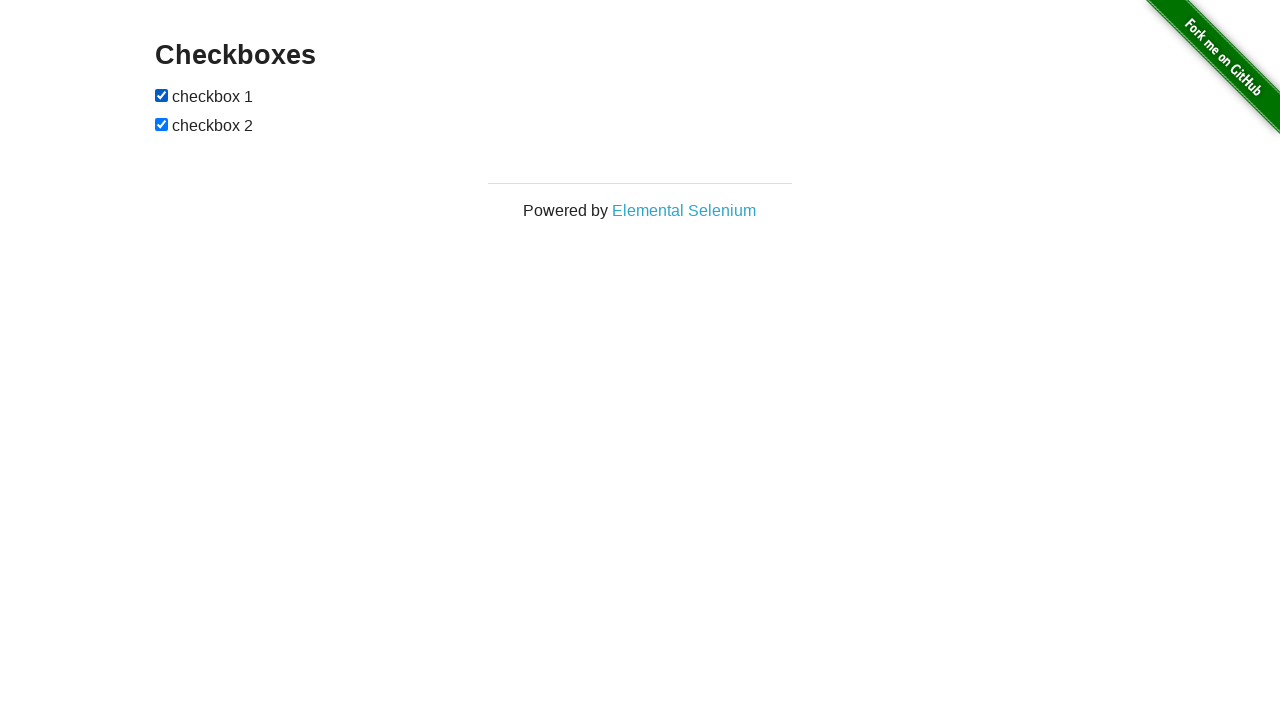

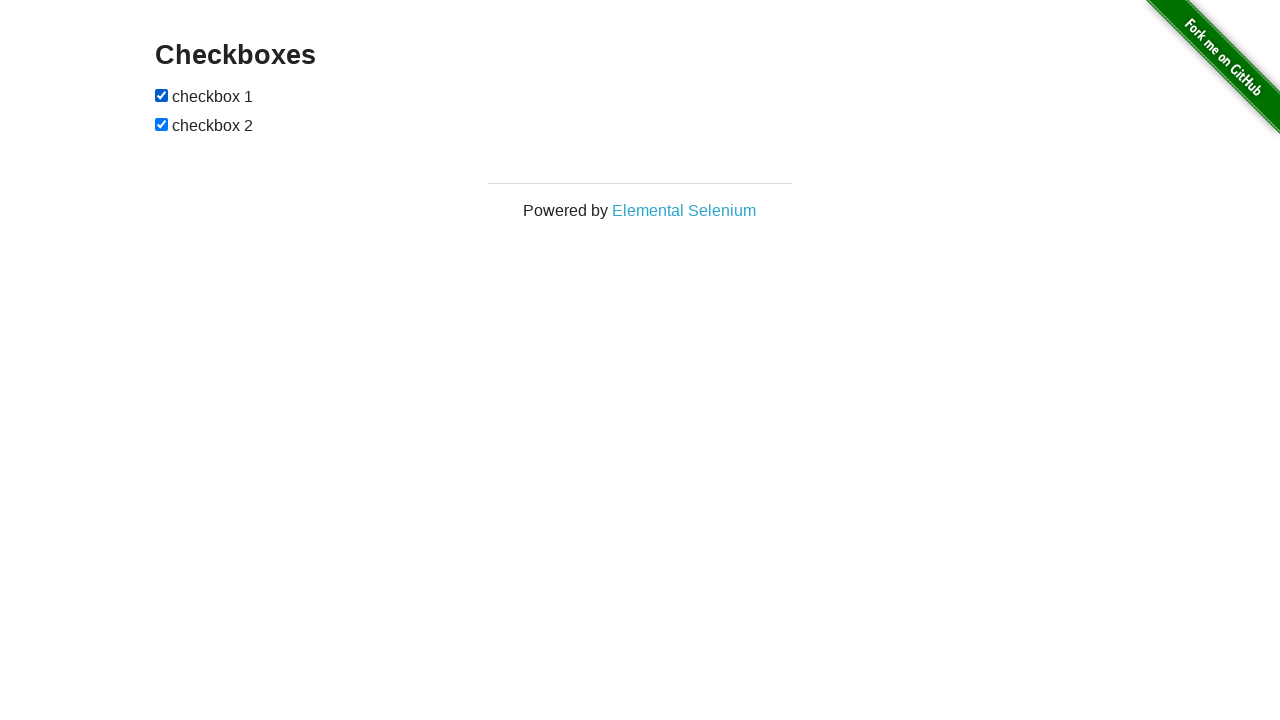